Tests that the currently applied filter is highlighted in the navigation

Starting URL: https://demo.playwright.dev/todomvc

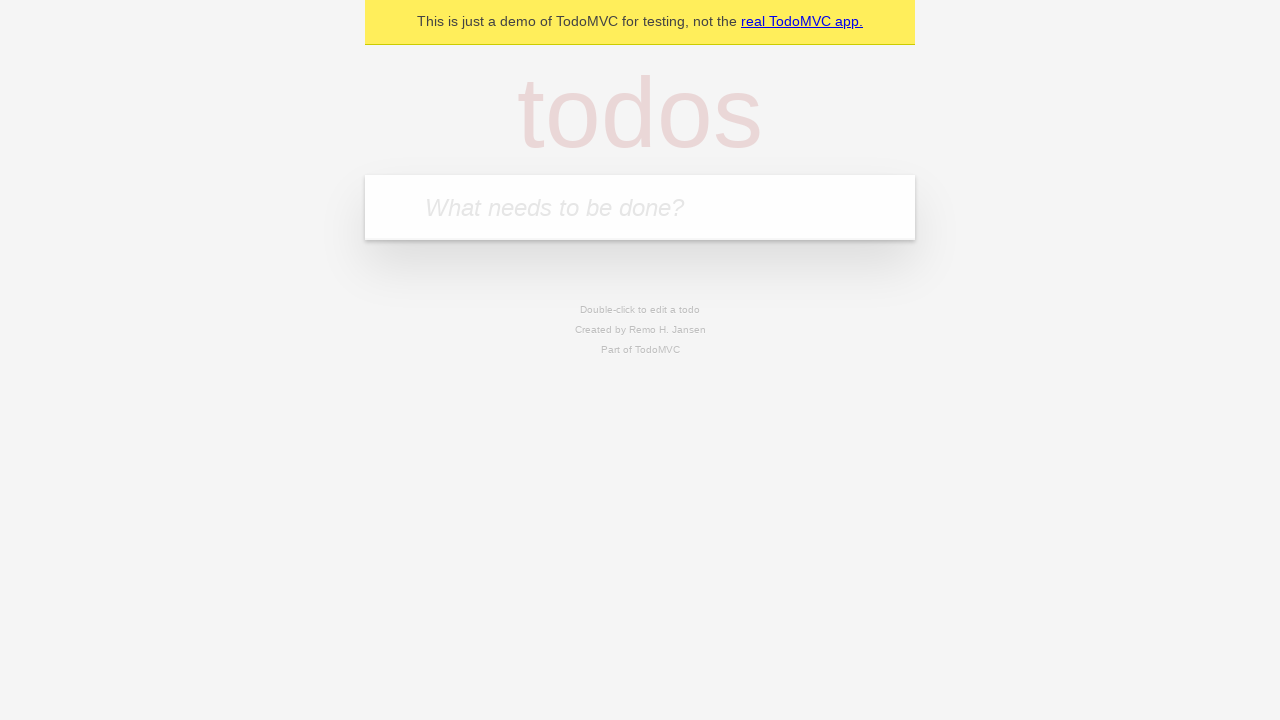

Filled todo input with 'buy some cheese' on internal:attr=[placeholder="What needs to be done?"i]
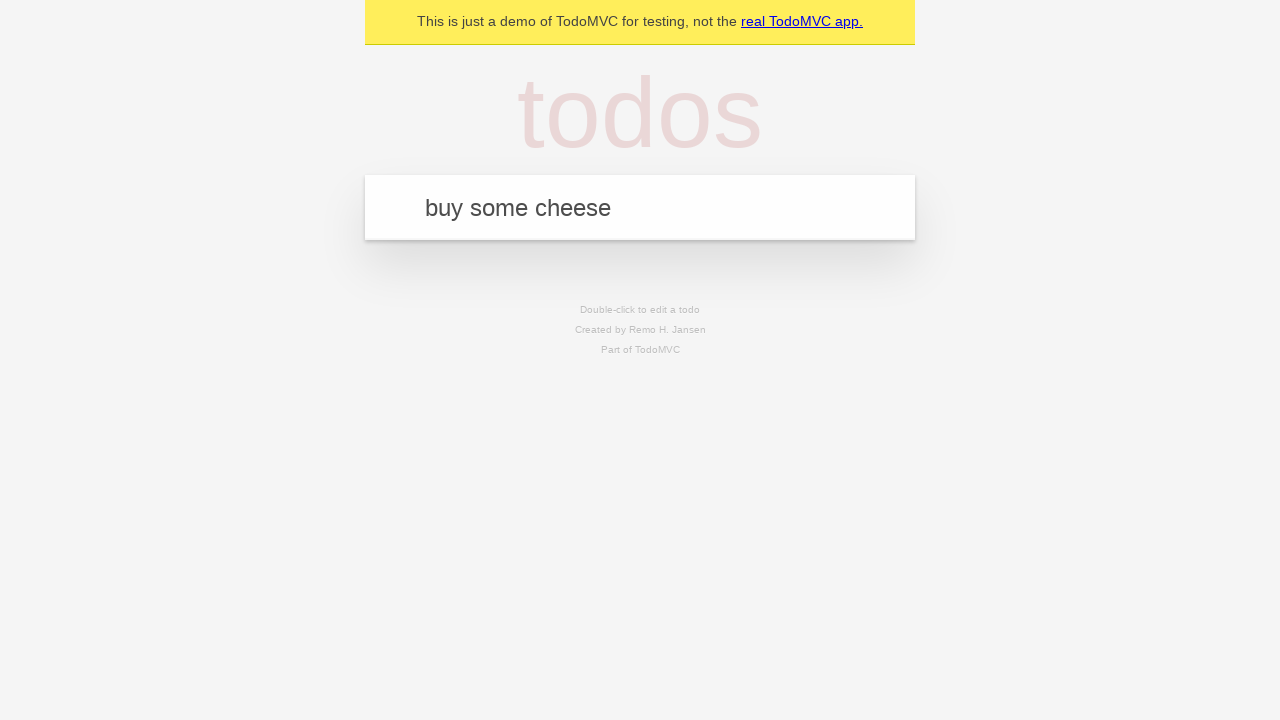

Pressed Enter to create first todo on internal:attr=[placeholder="What needs to be done?"i]
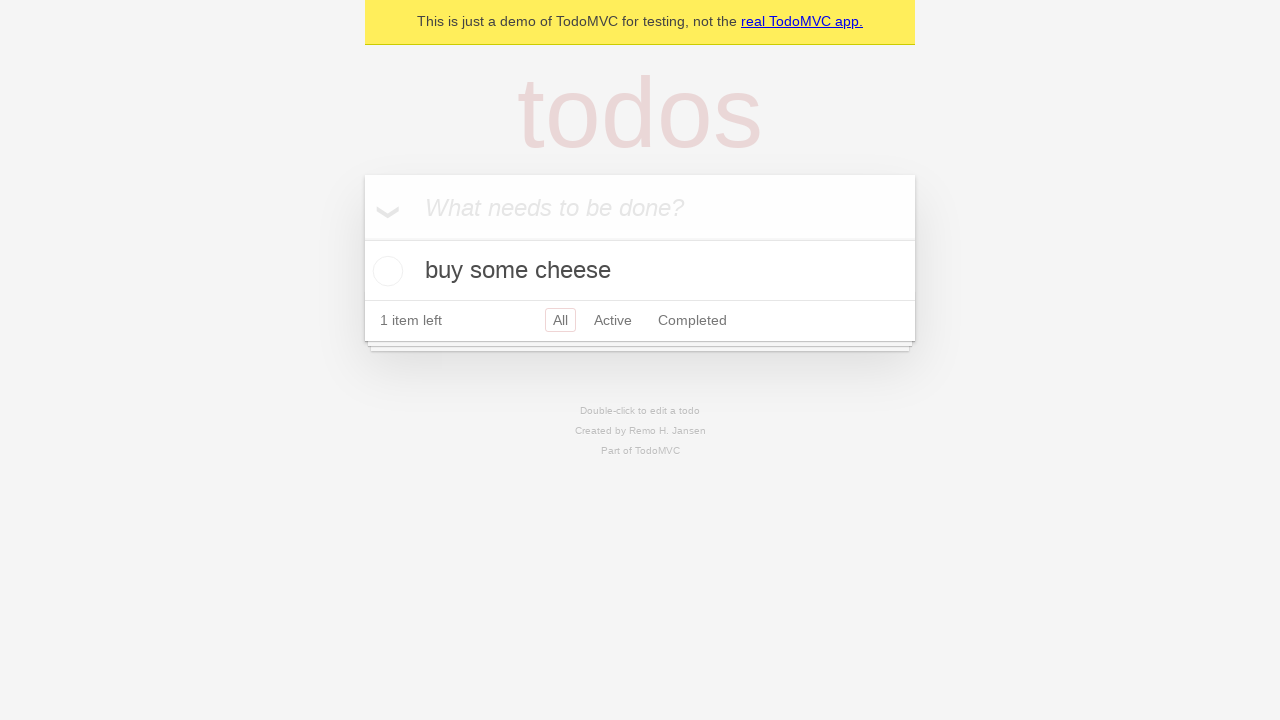

Filled todo input with 'feed the cat' on internal:attr=[placeholder="What needs to be done?"i]
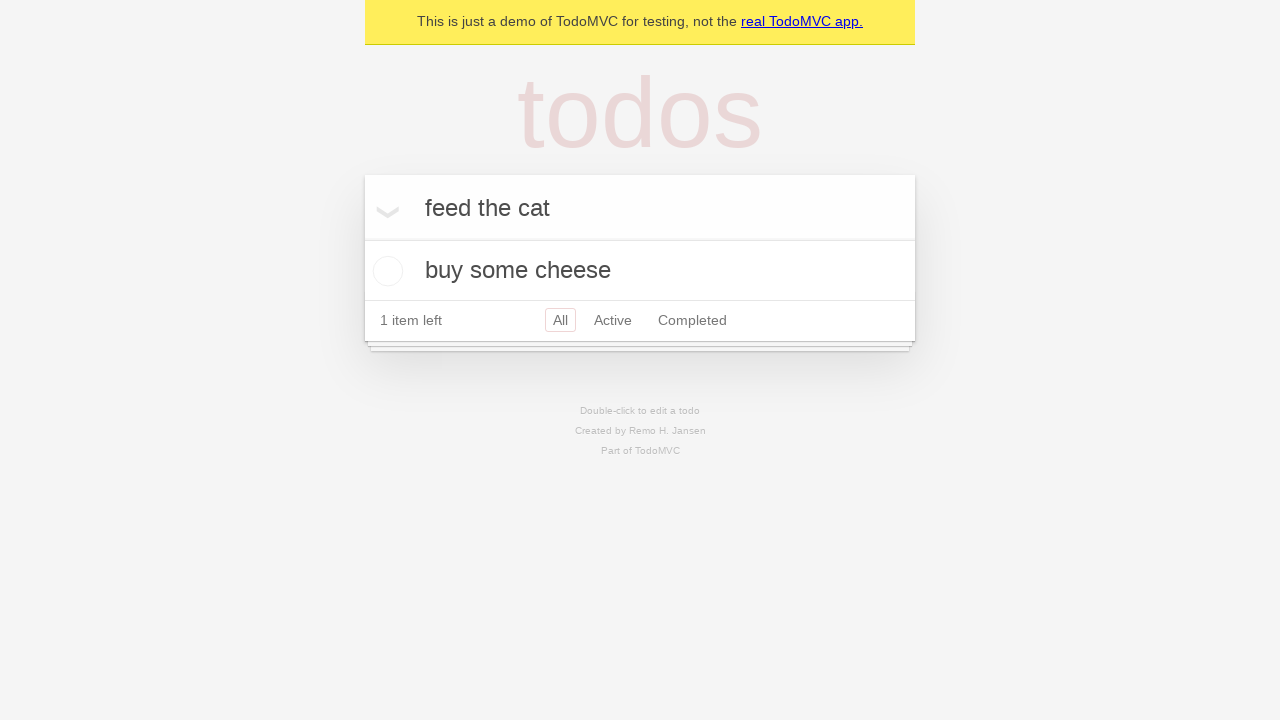

Pressed Enter to create second todo on internal:attr=[placeholder="What needs to be done?"i]
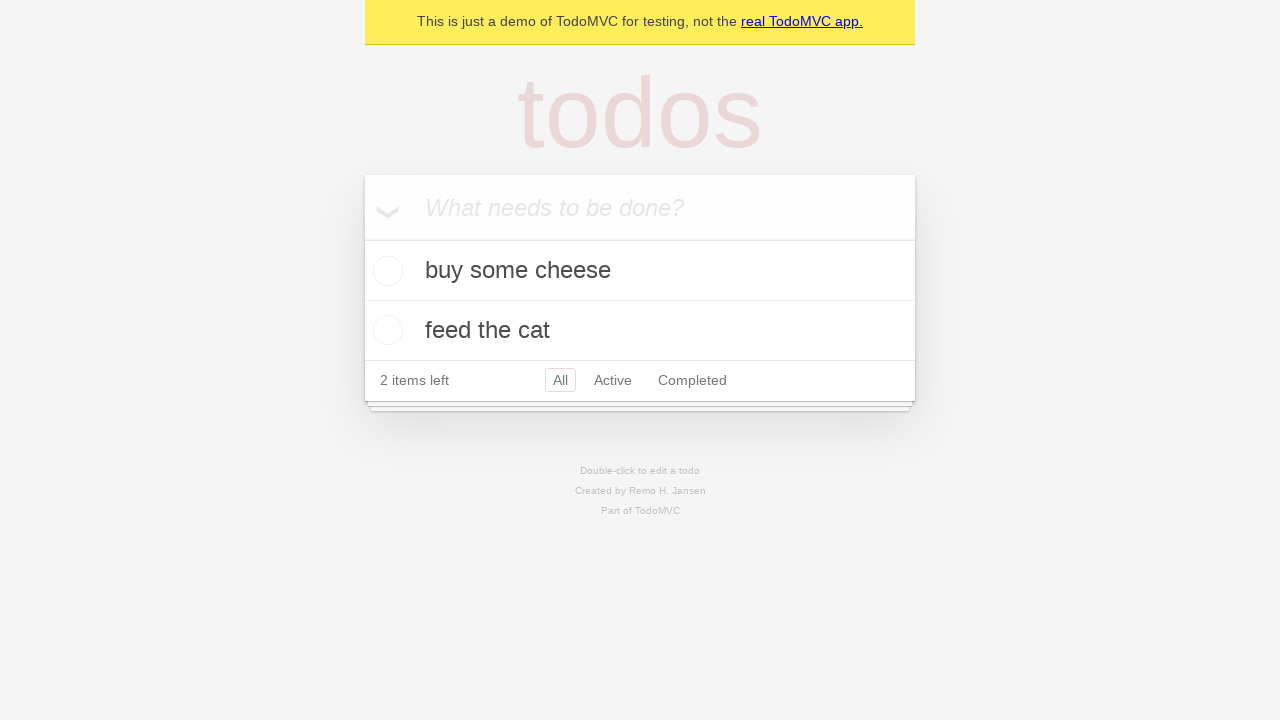

Filled todo input with 'book a doctors appointment' on internal:attr=[placeholder="What needs to be done?"i]
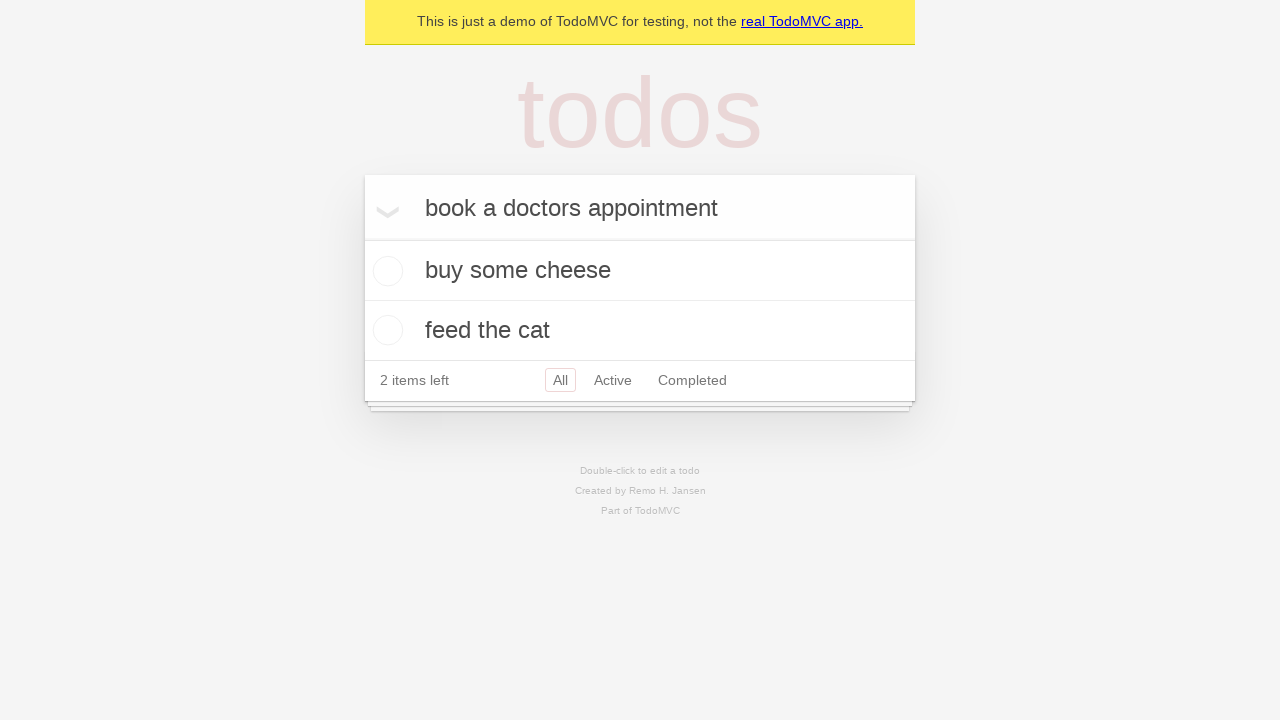

Pressed Enter to create third todo on internal:attr=[placeholder="What needs to be done?"i]
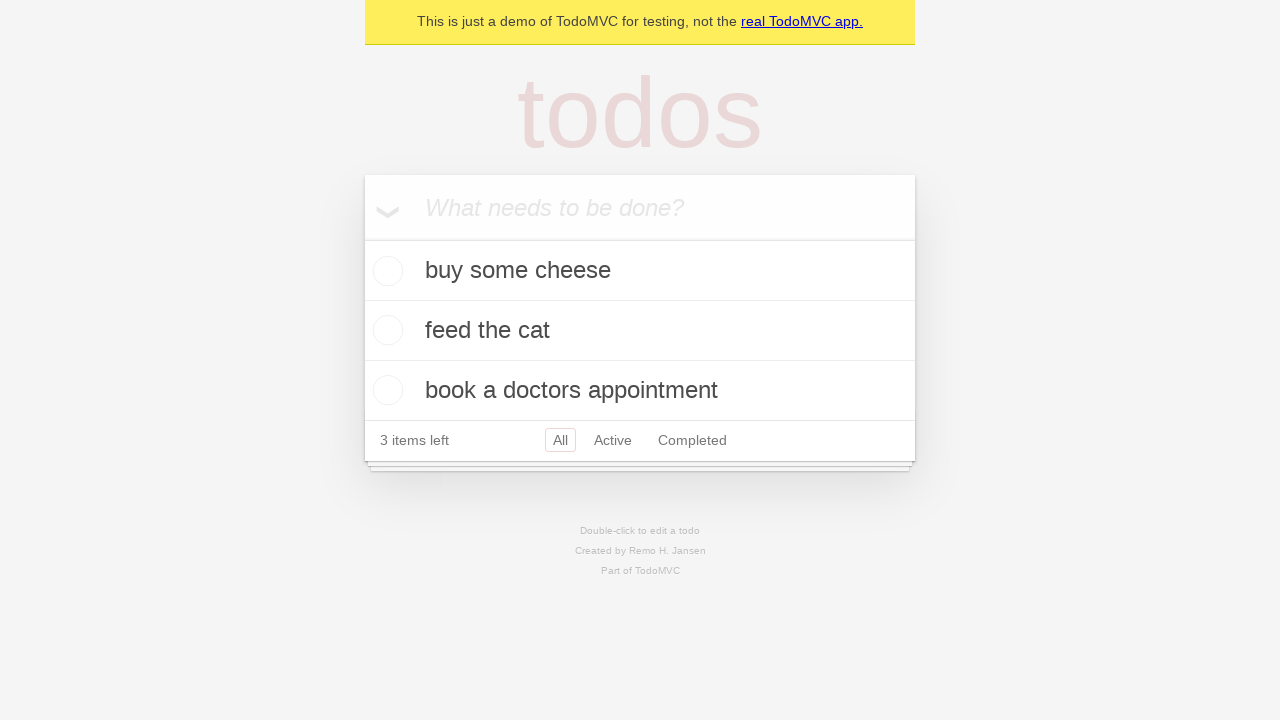

Clicked Active filter link at (613, 440) on internal:role=link[name="Active"i]
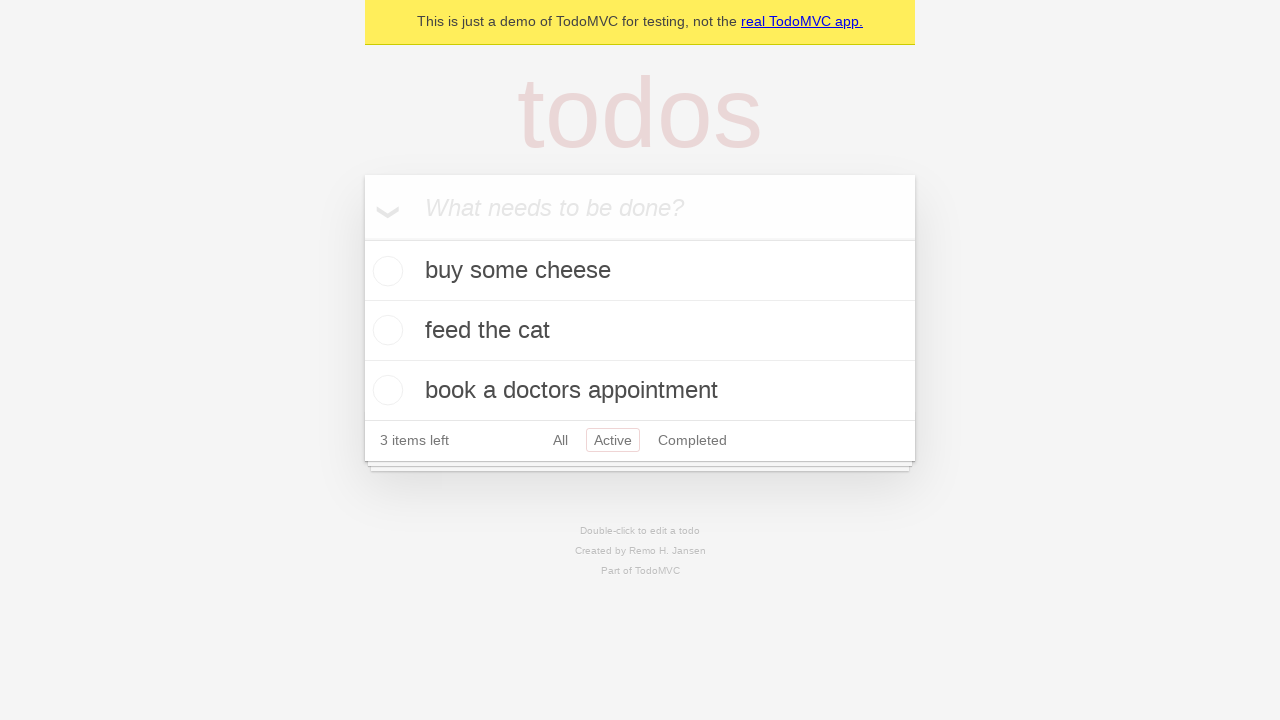

Clicked Completed filter link to verify it is highlighted as the currently applied filter at (692, 440) on internal:role=link[name="Completed"i]
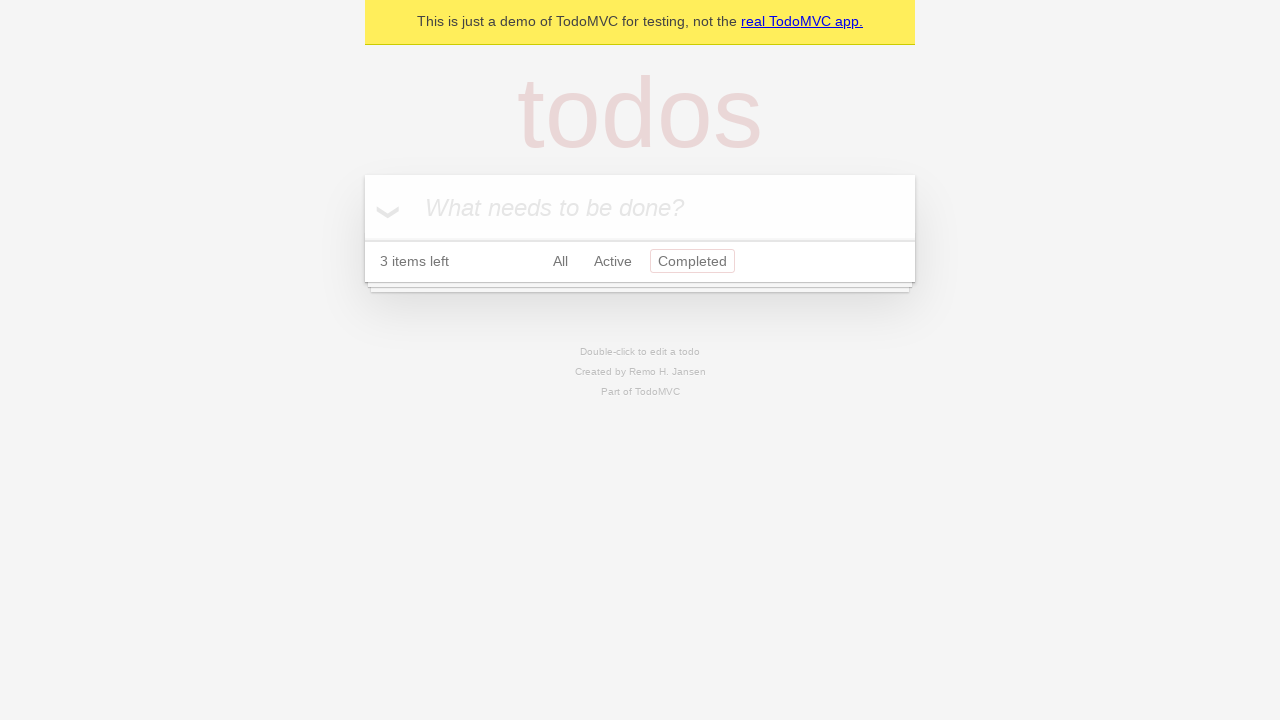

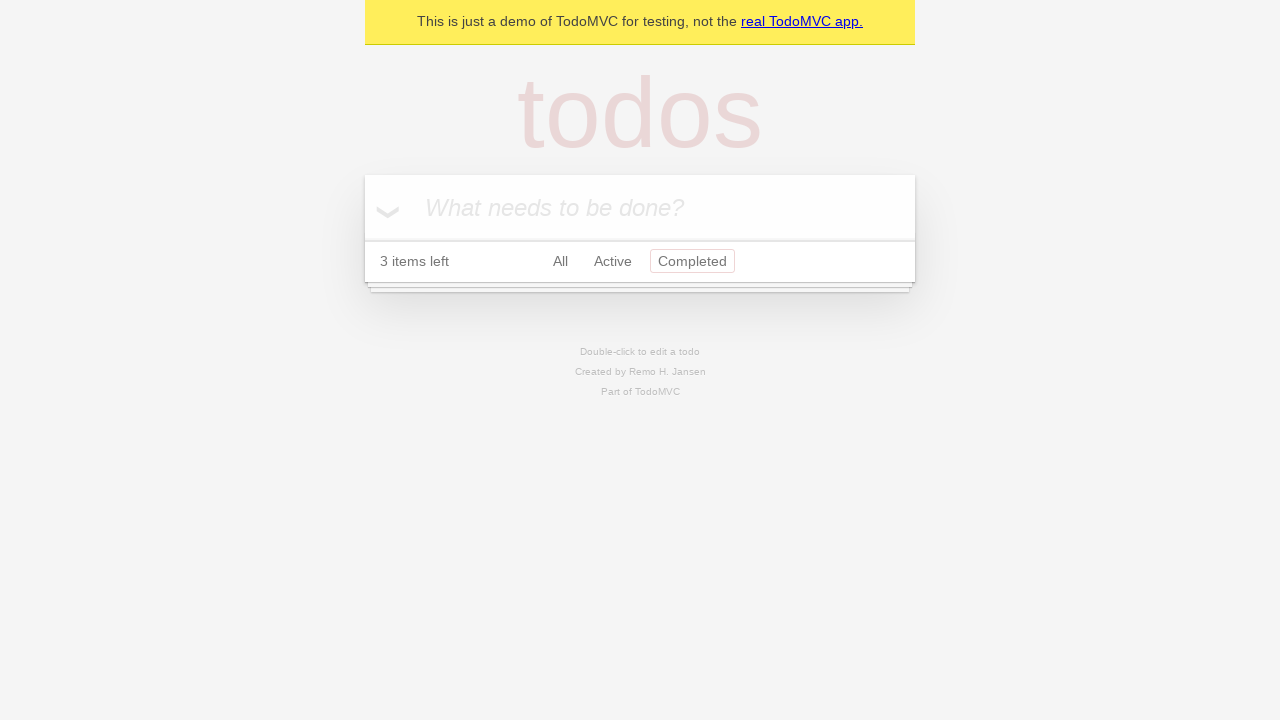